Waits for a countdown timer to display the specific time 01:01:00

Starting URL: https://automationfc.github.io/fluent-wait/

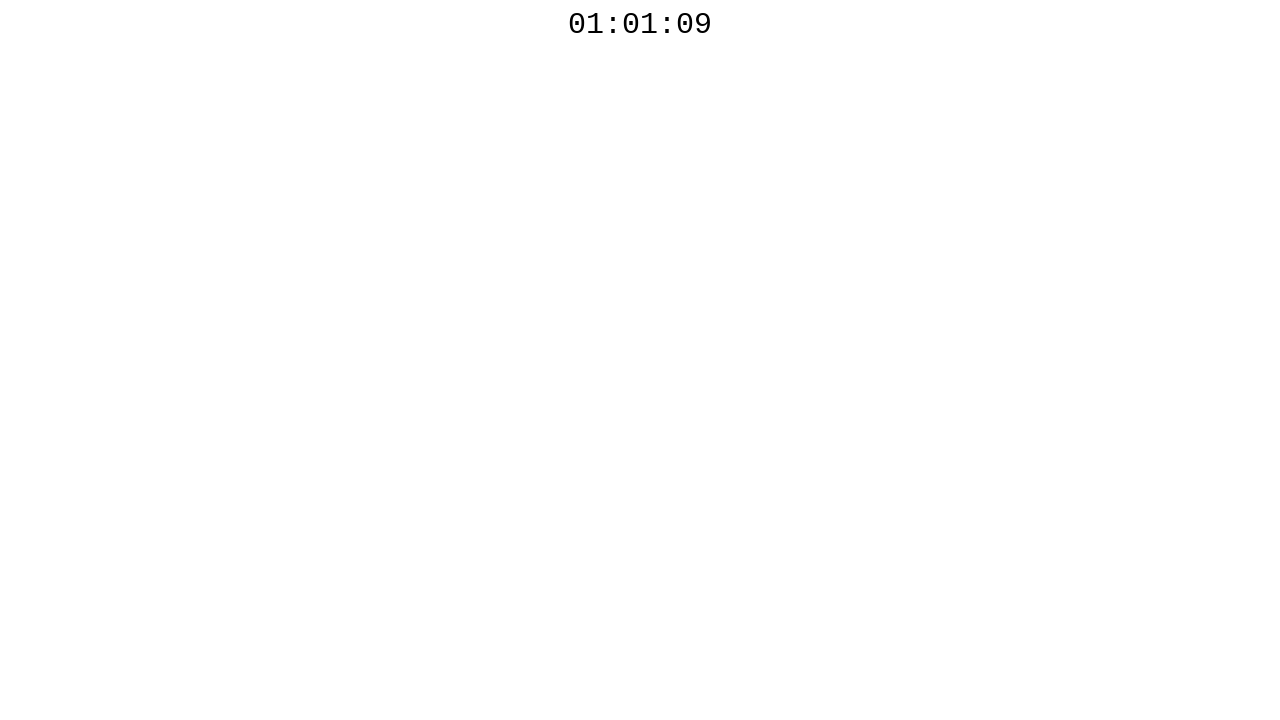

Waited for countdown timer to display 01:01:00
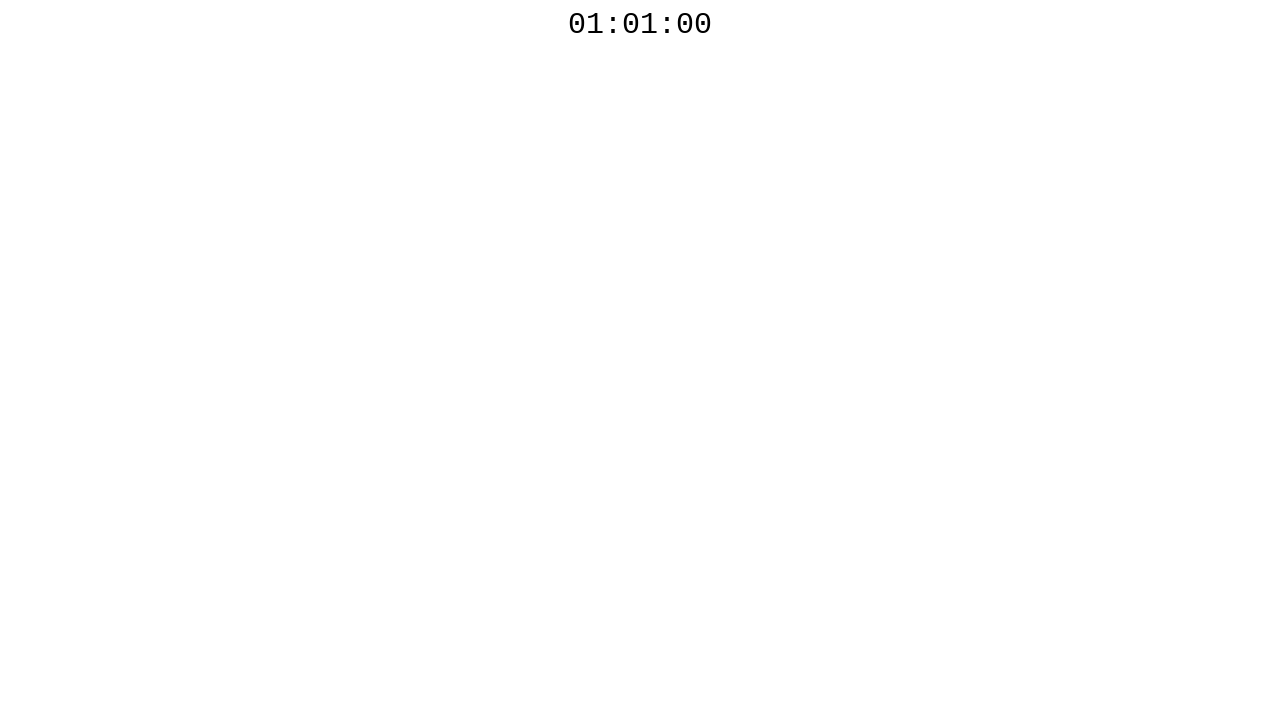

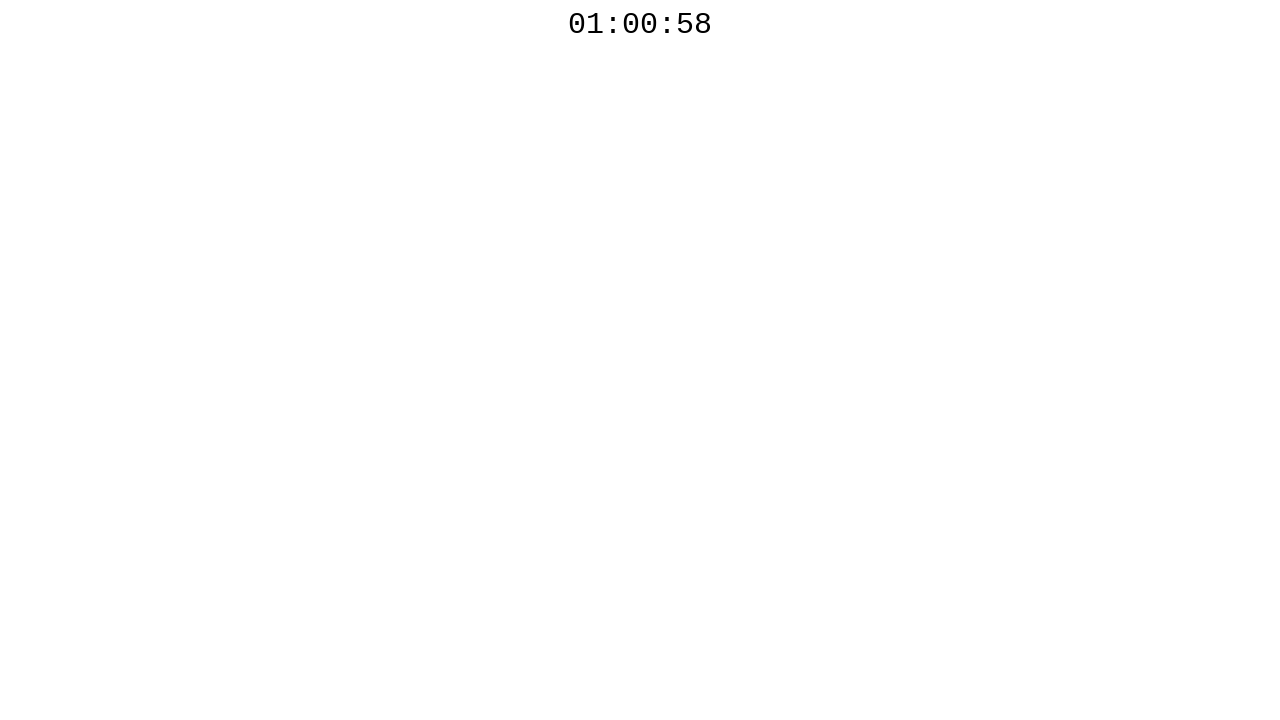